Tests alert dismissal functionality by triggering an alert and clicking the cancel/dismiss button

Starting URL: https://testautomationpractice.blogspot.com/

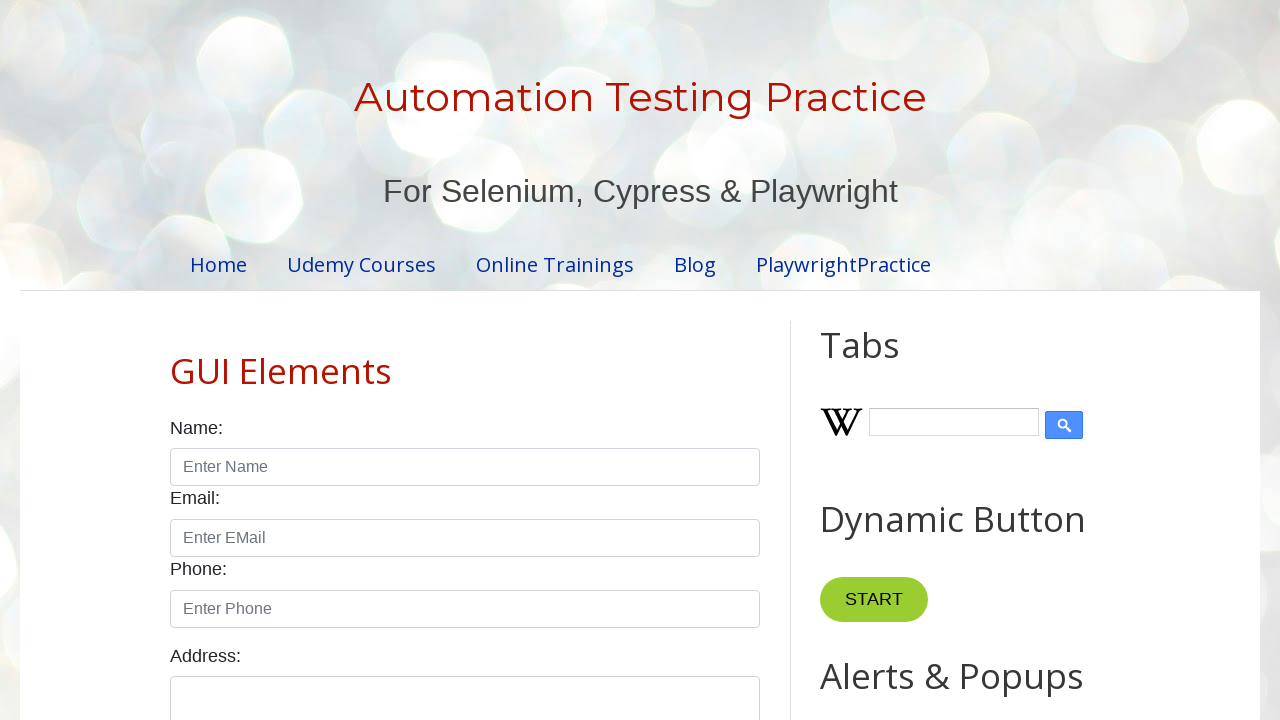

Clicked button to trigger alert at (888, 361) on xpath=//*[@id="HTML9"]/div[1]/button
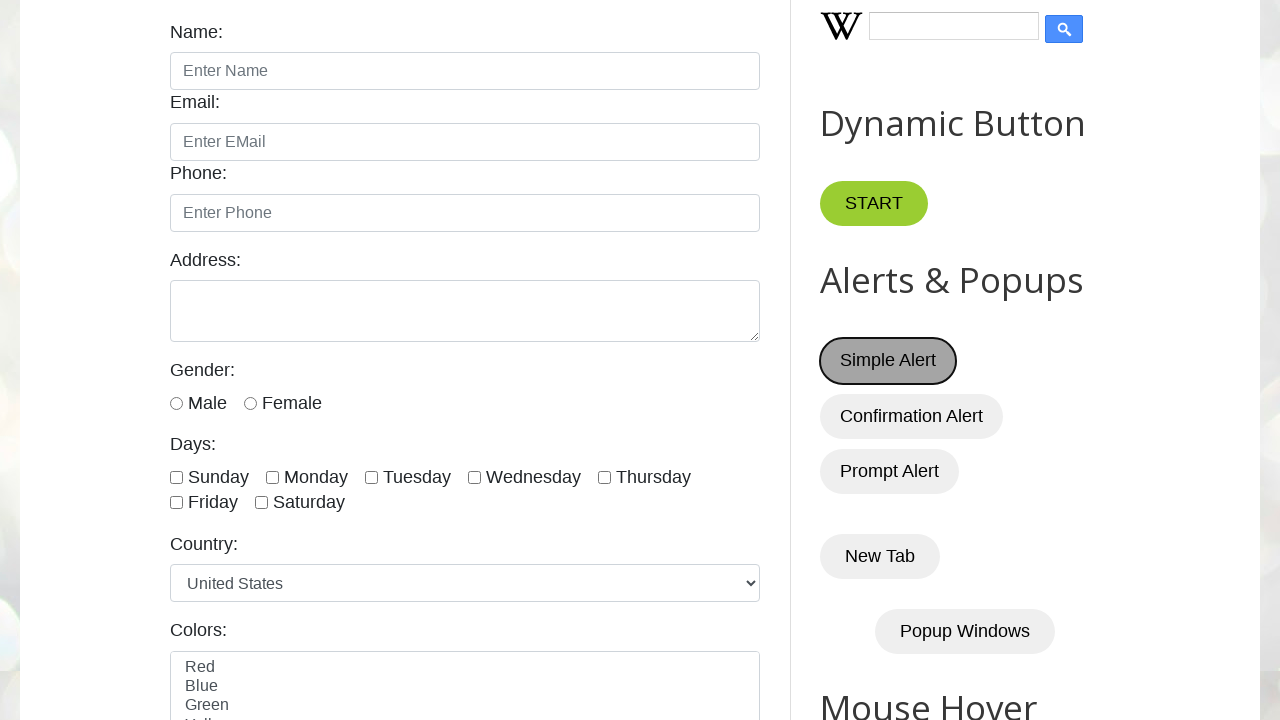

Set up dialog handler to dismiss alert
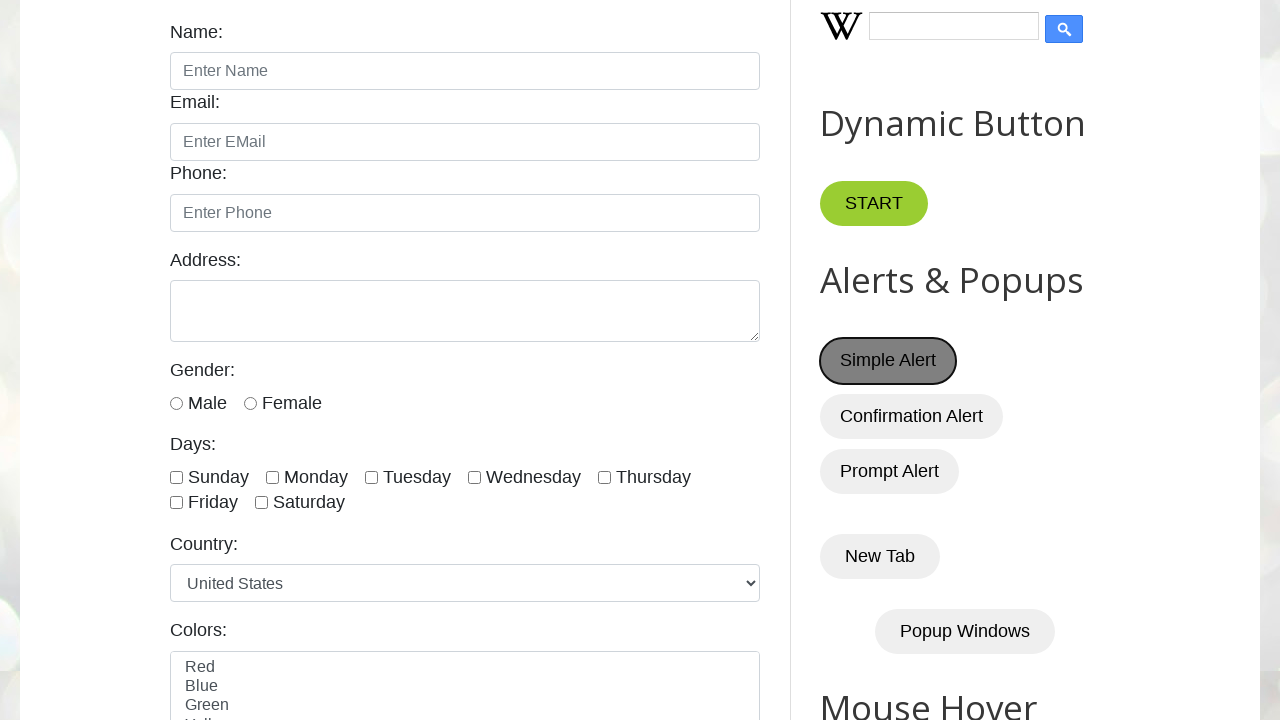

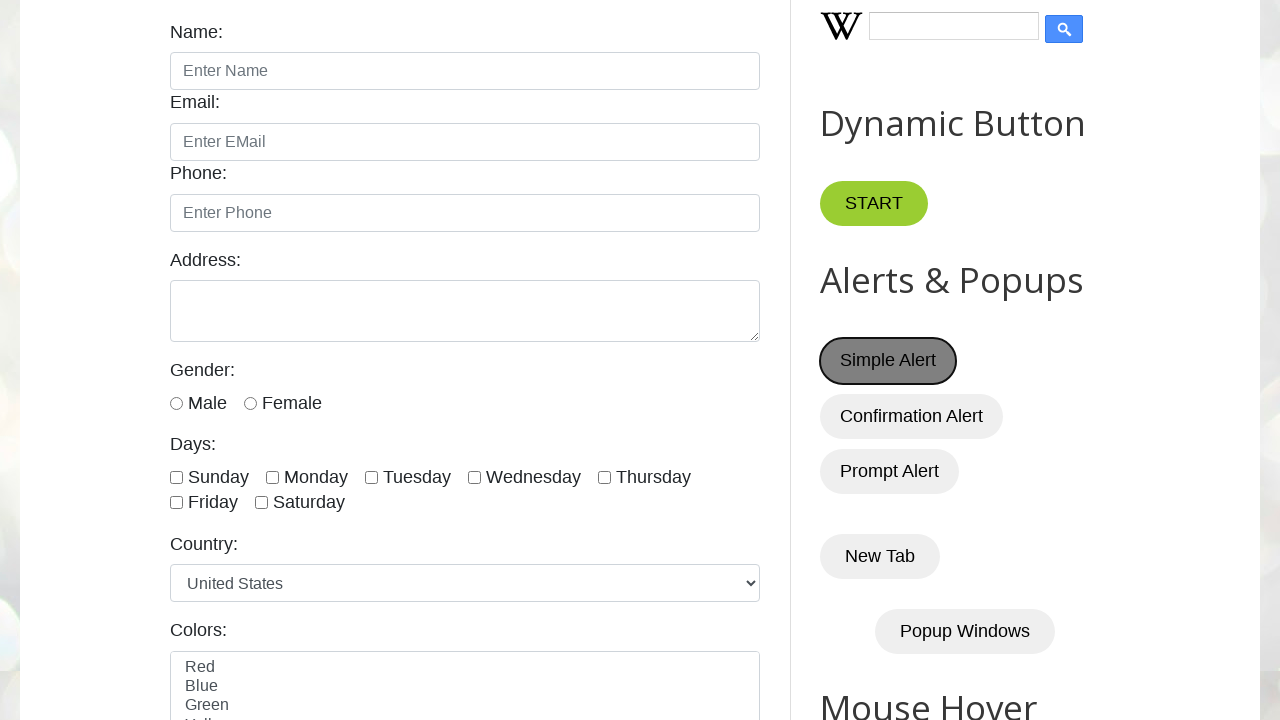